Tests the room booking contact form by filling in name, email, phone, subject, and description fields, then submitting the form and verifying a success message appears.

Starting URL: https://automationintesting.online

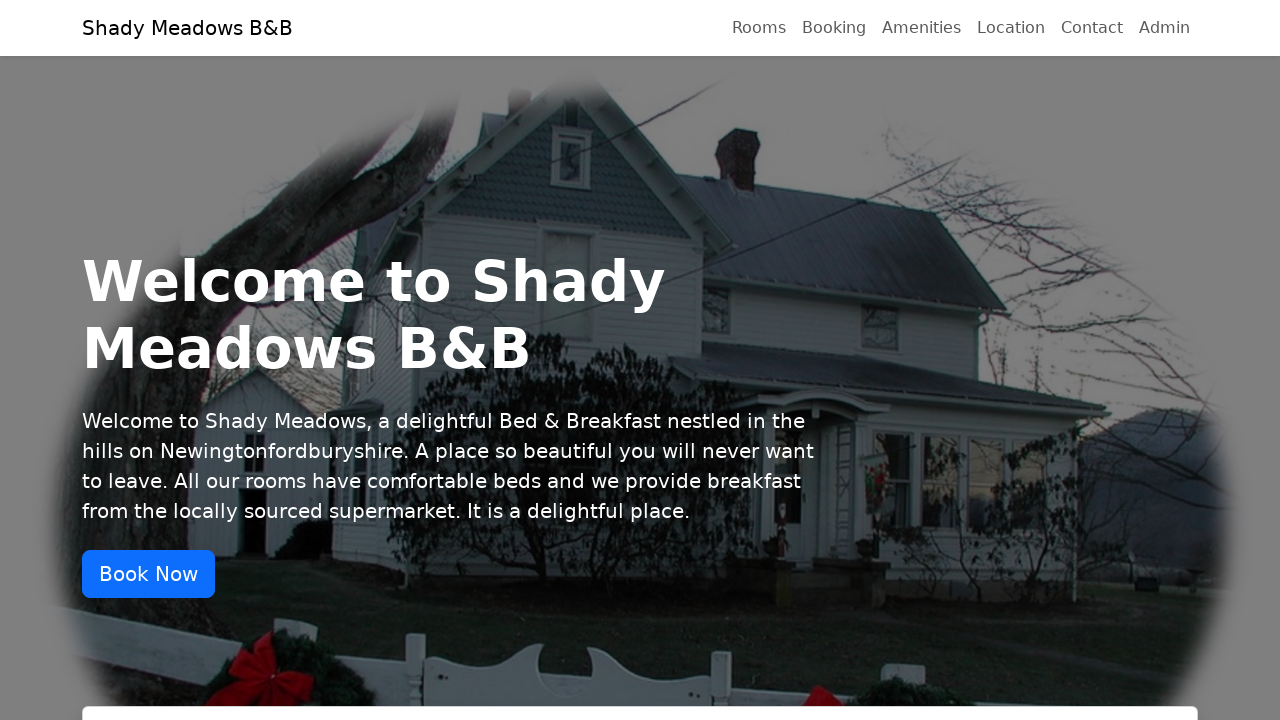

Filled name field with 'Sarah Mitchell' on #name
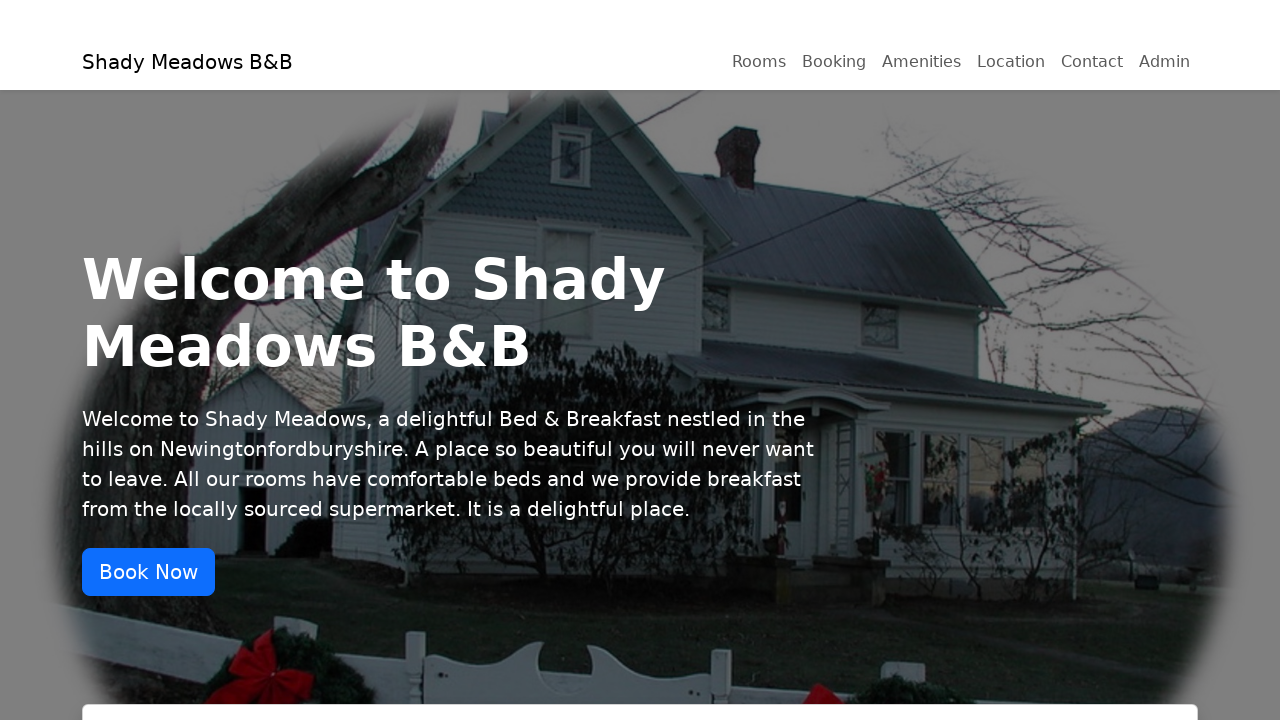

Filled email field with 'sarah.mitchell@example.com' on #email
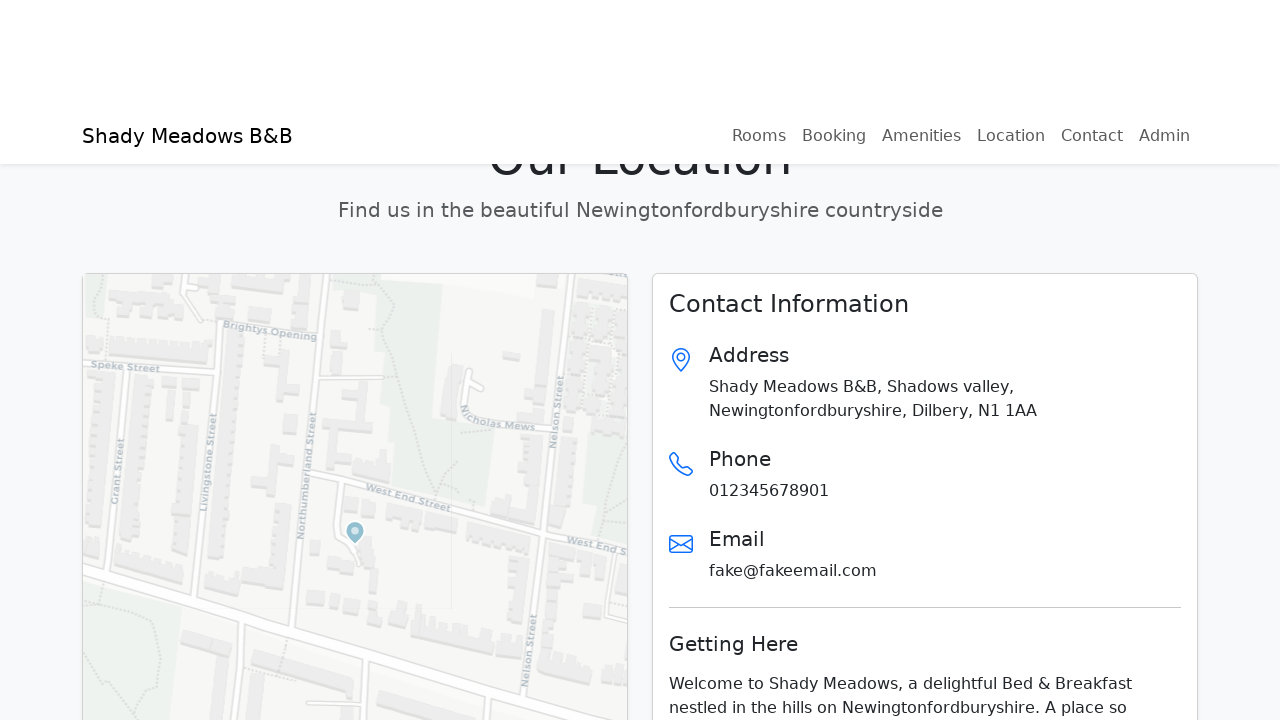

Filled phone field with '07845623198' on #phone
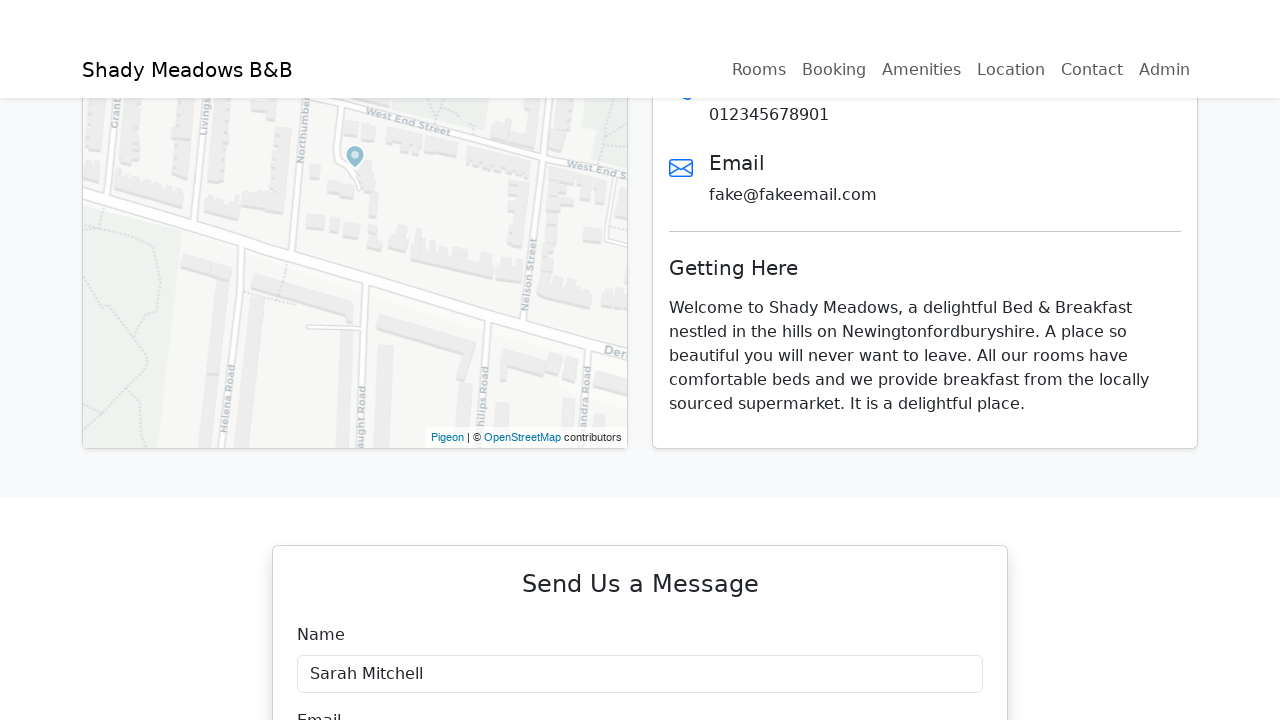

Filled subject field with 'Weekend Stay Inquiry' on #subject
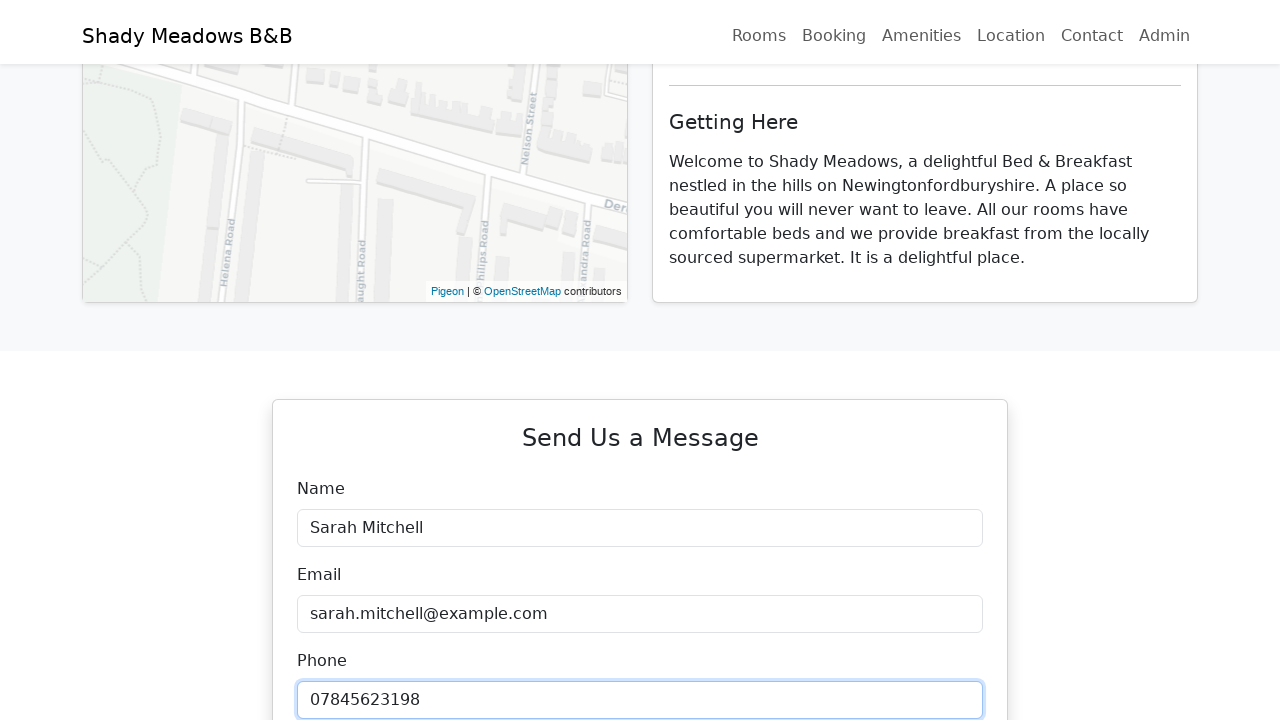

Filled description field with booking inquiry message on #description
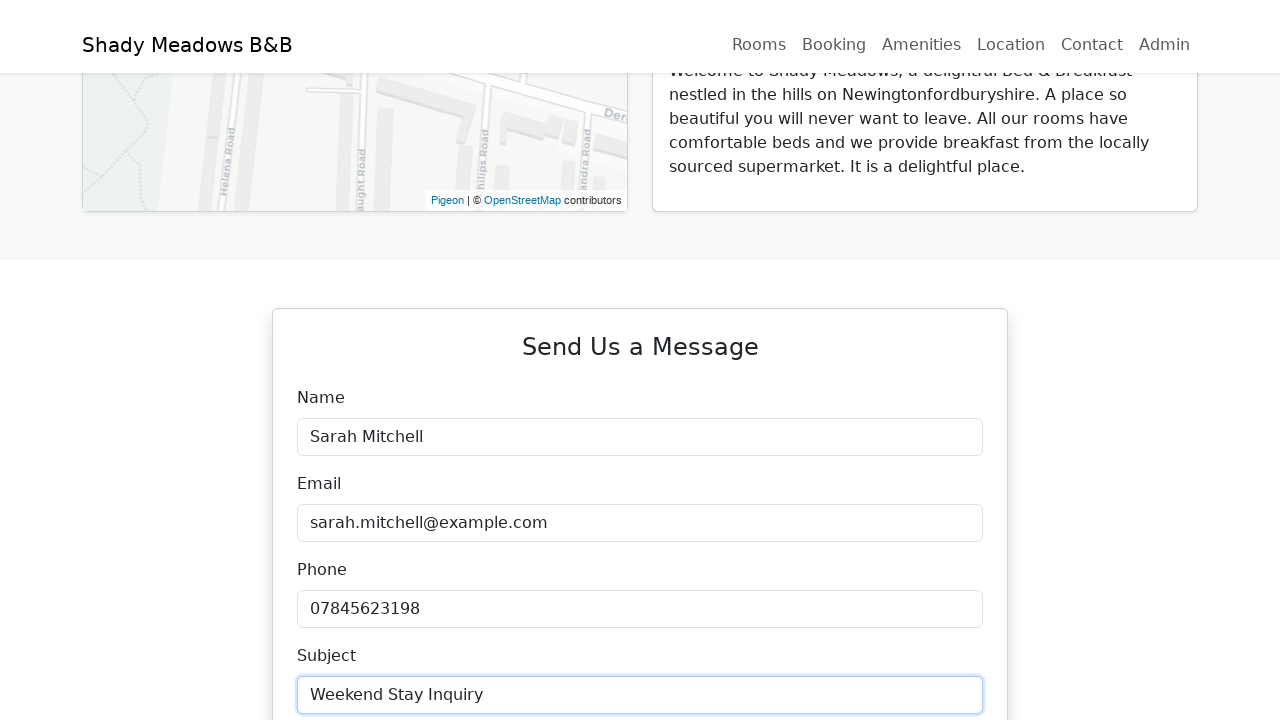

Clicked Submit button to send booking form at (640, 361) on text=Submit
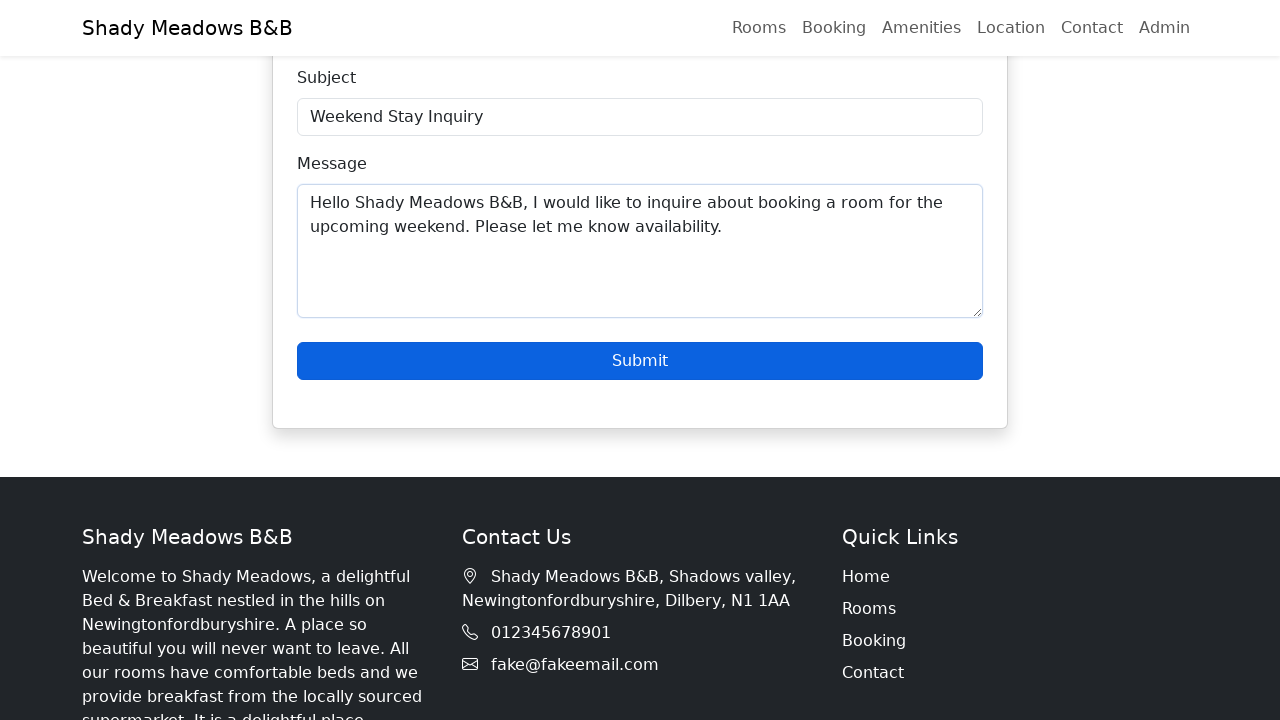

Verified success message 'Thanks' appeared after form submission
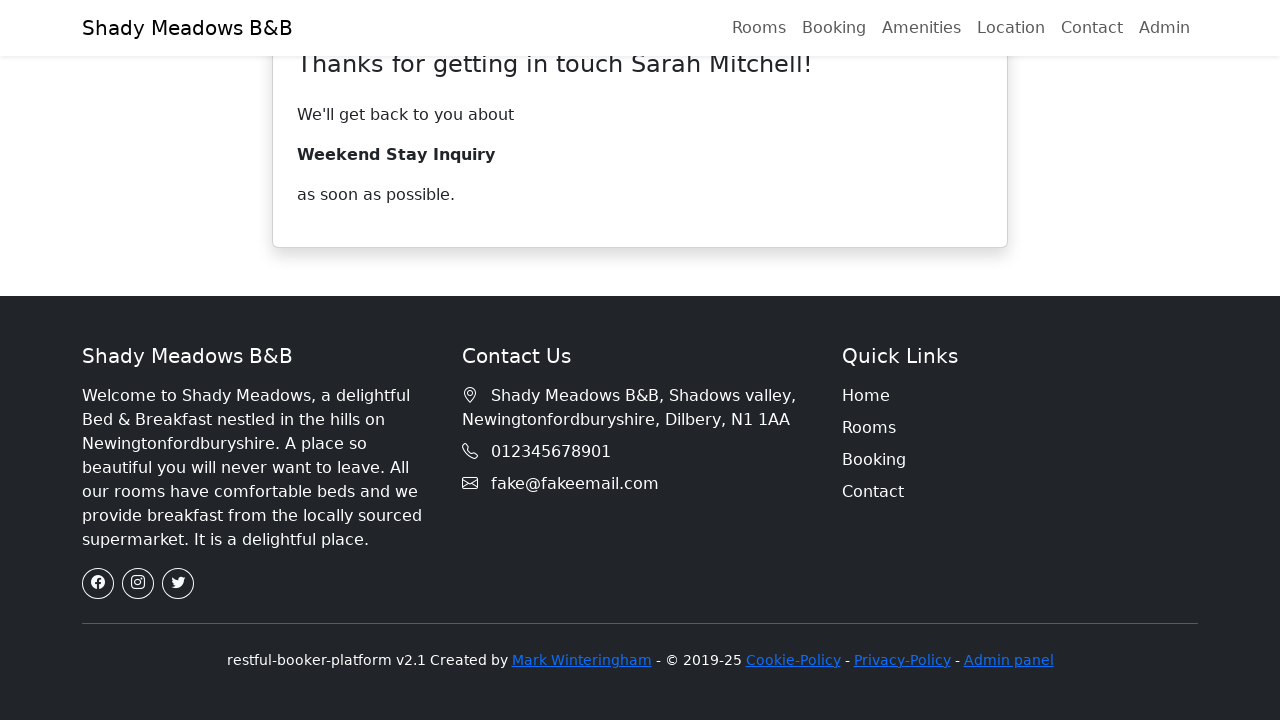

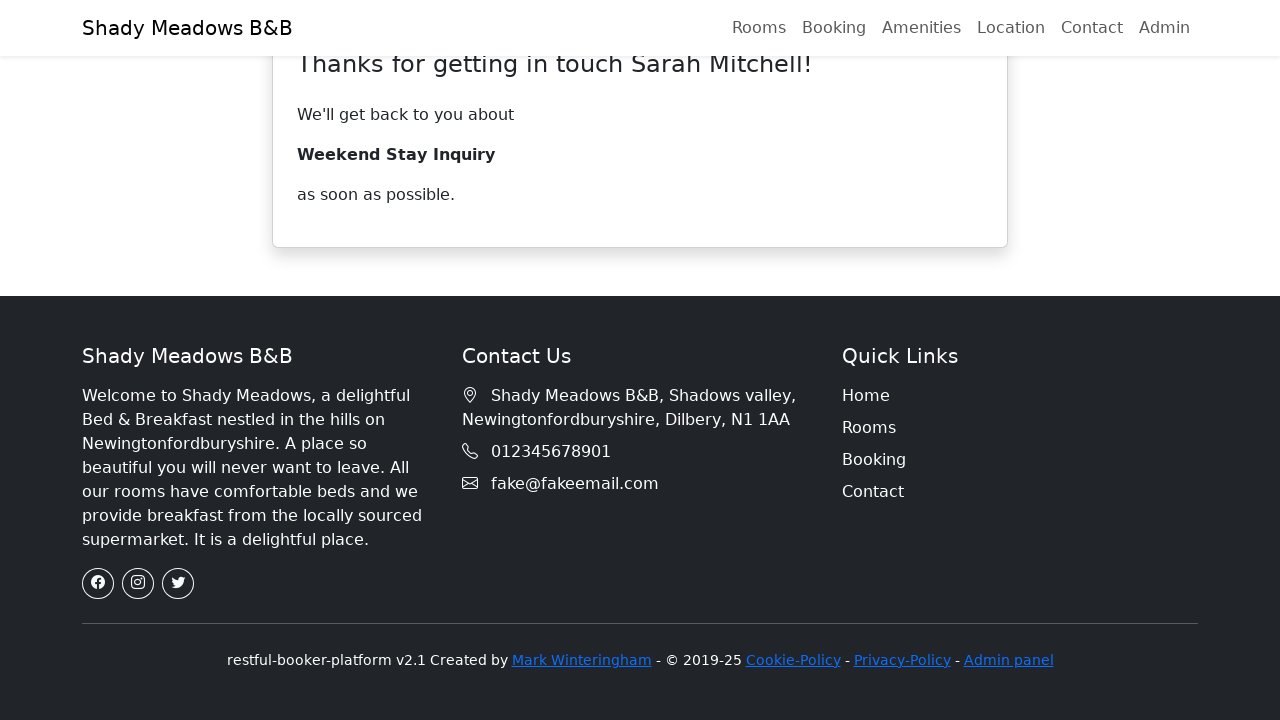